Tests select menu functionality on DemoQA by interacting with a react-select dropdown input field

Starting URL: https://demoqa.com/select-menu

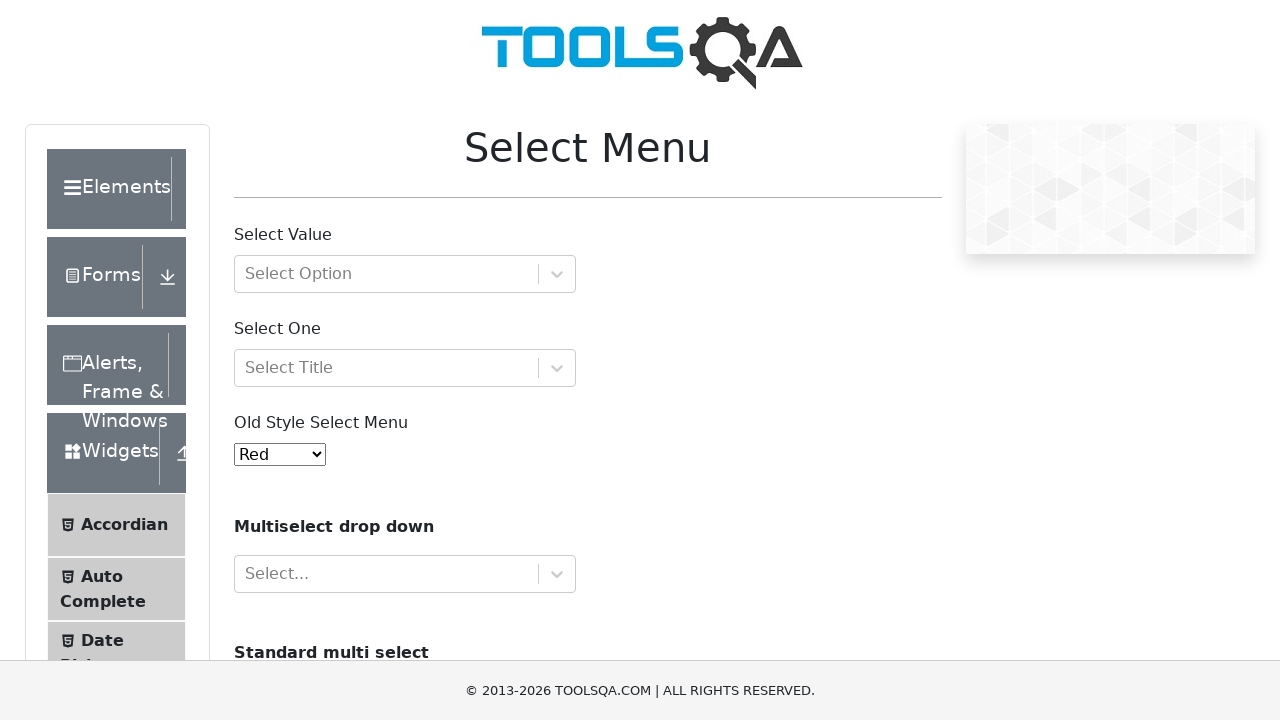

Filled react-select input field with 'Green' to filter options on #react-select-2-input
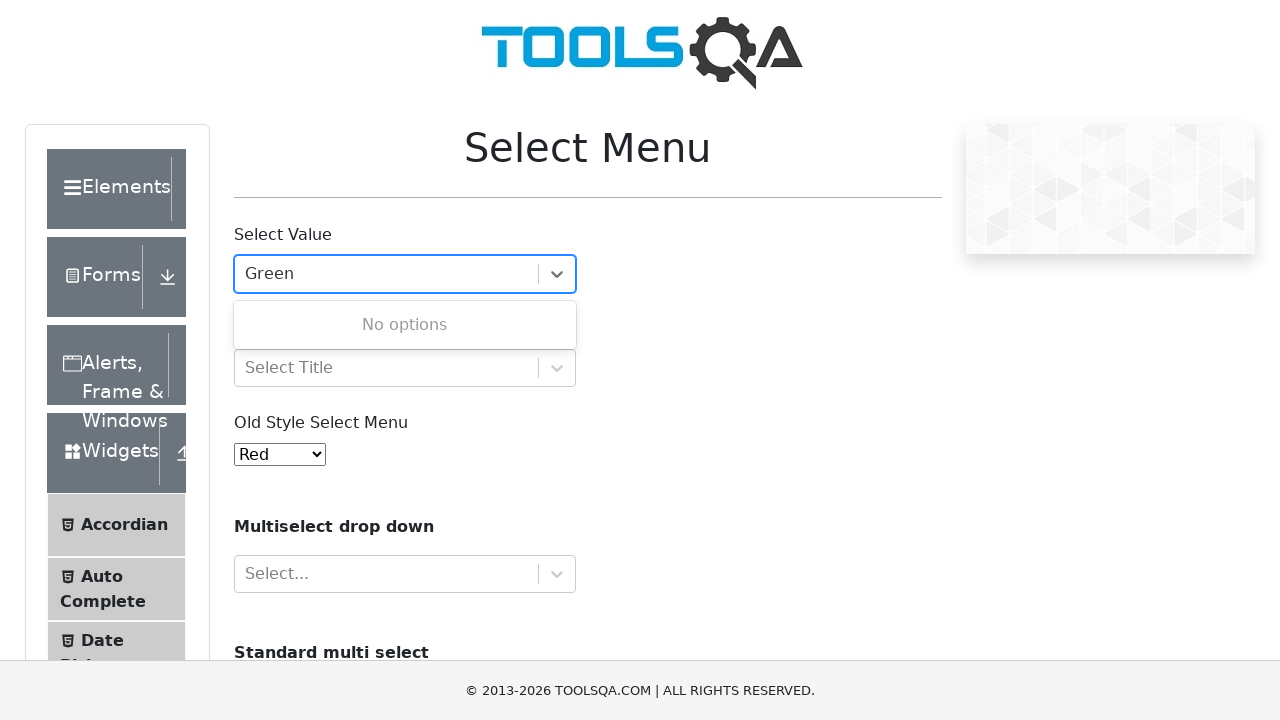

Pressed Enter to select the 'Green' option on #react-select-2-input
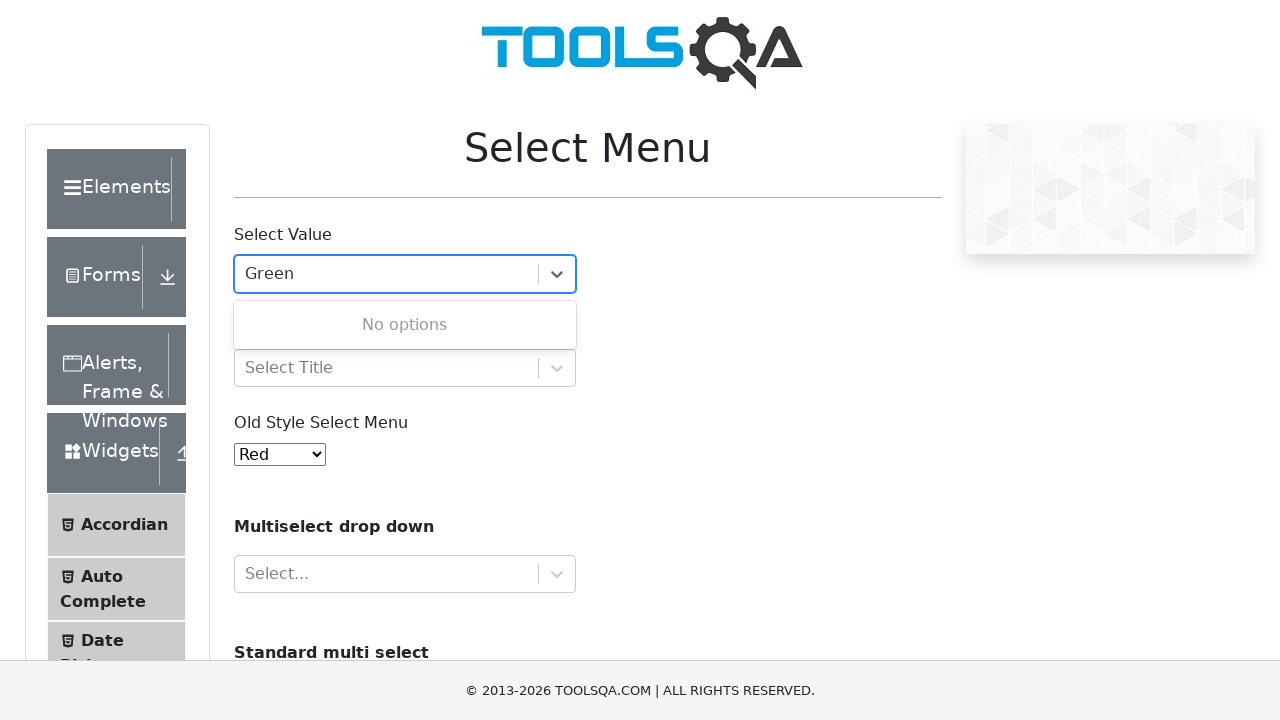

Waited for selection to be applied
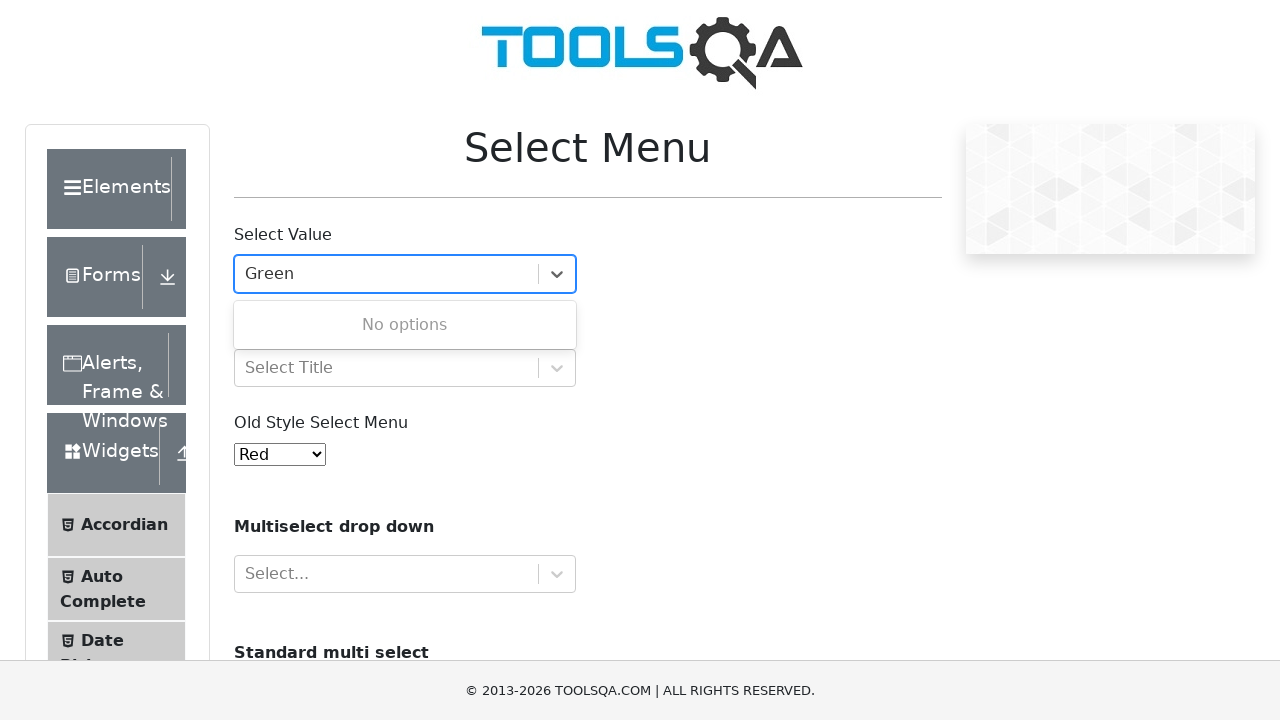

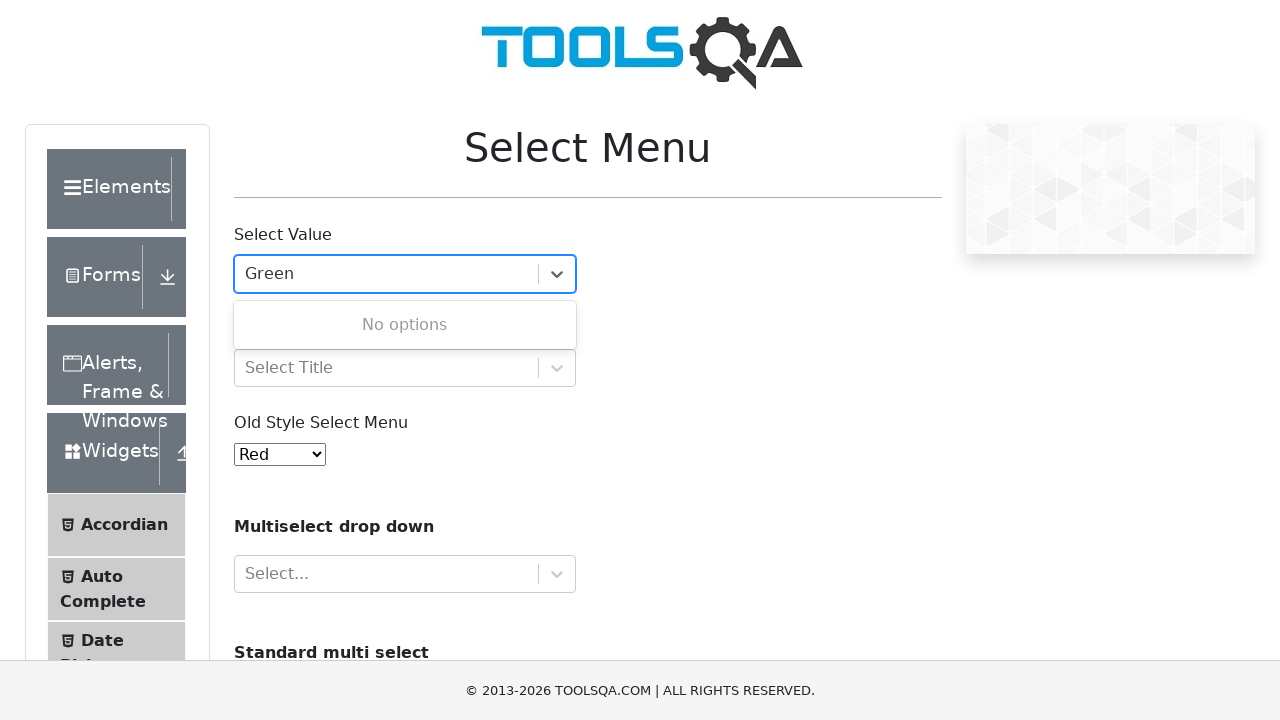